Demonstrates iframe handling by navigating to a W3Schools TryIt page, switching to an iframe, and clicking a button that triggers a JavaScript alert

Starting URL: https://www.w3schools.com/jsref/tryit.asp?filename=tryjsref_alert

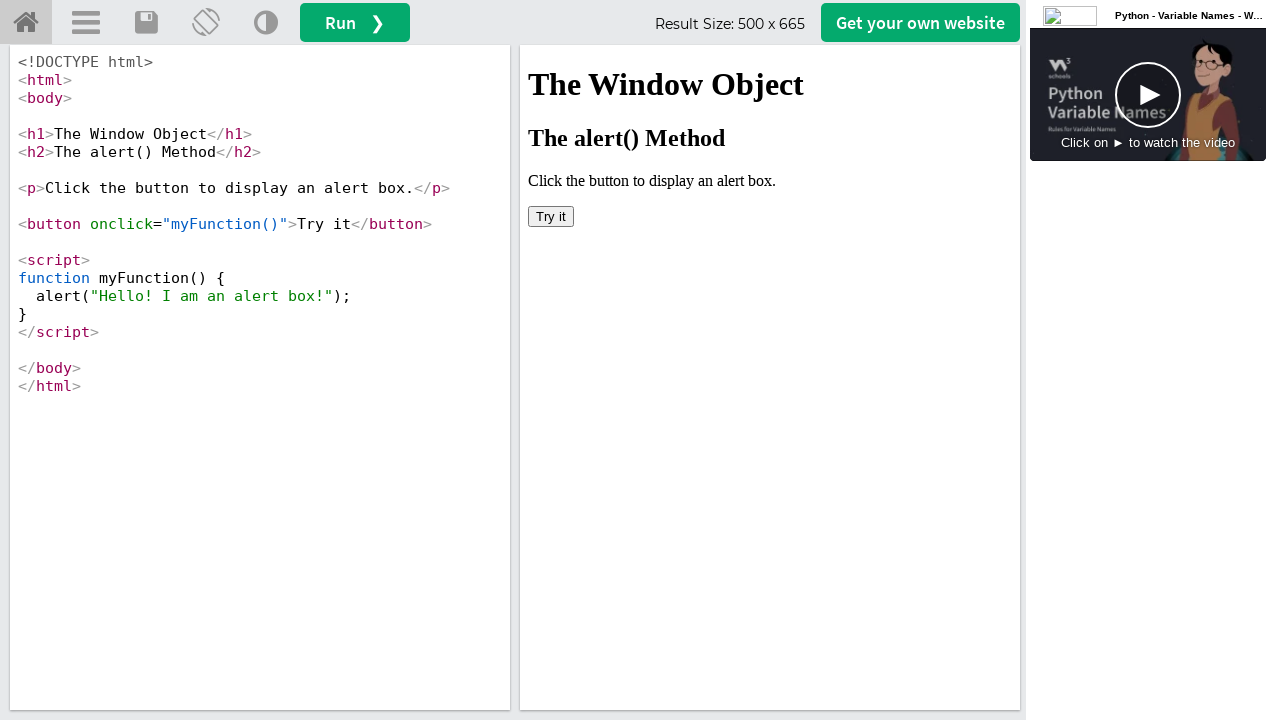

Located iframe with ID 'iframeResult' containing demo content
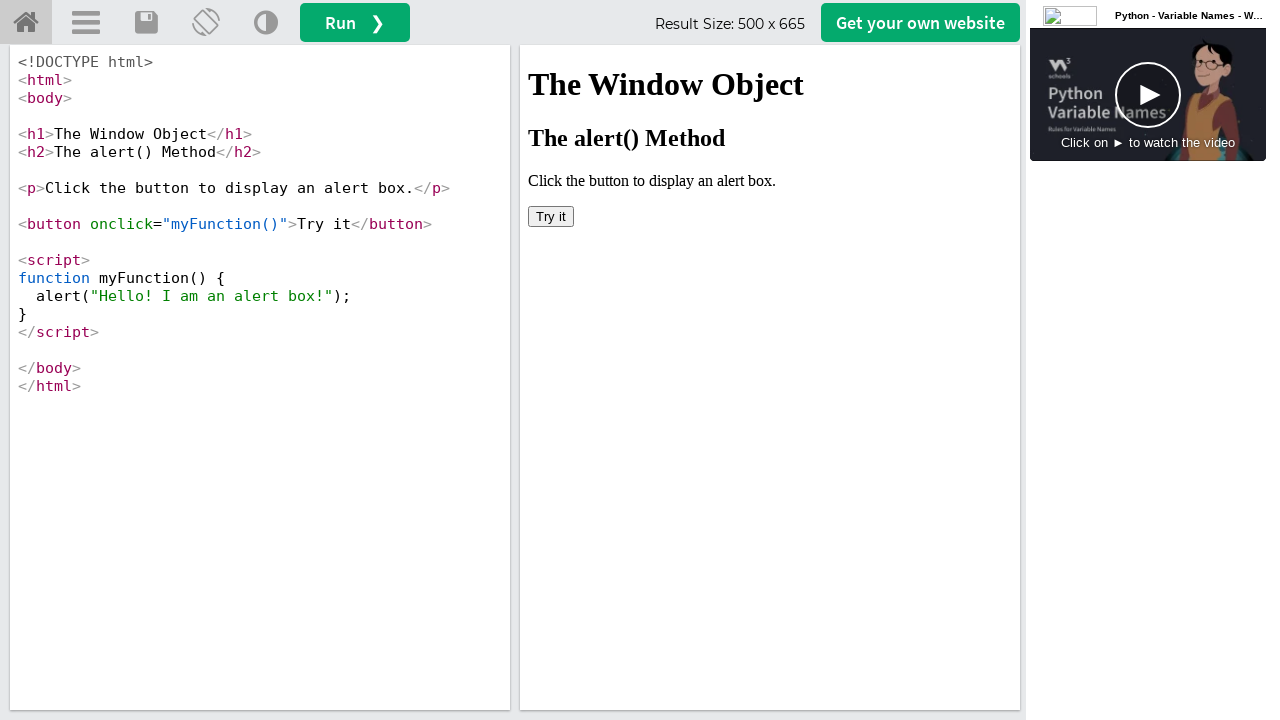

Clicked button inside iframe to trigger JavaScript alert at (551, 216) on iframe#iframeResult >> internal:control=enter-frame >> button
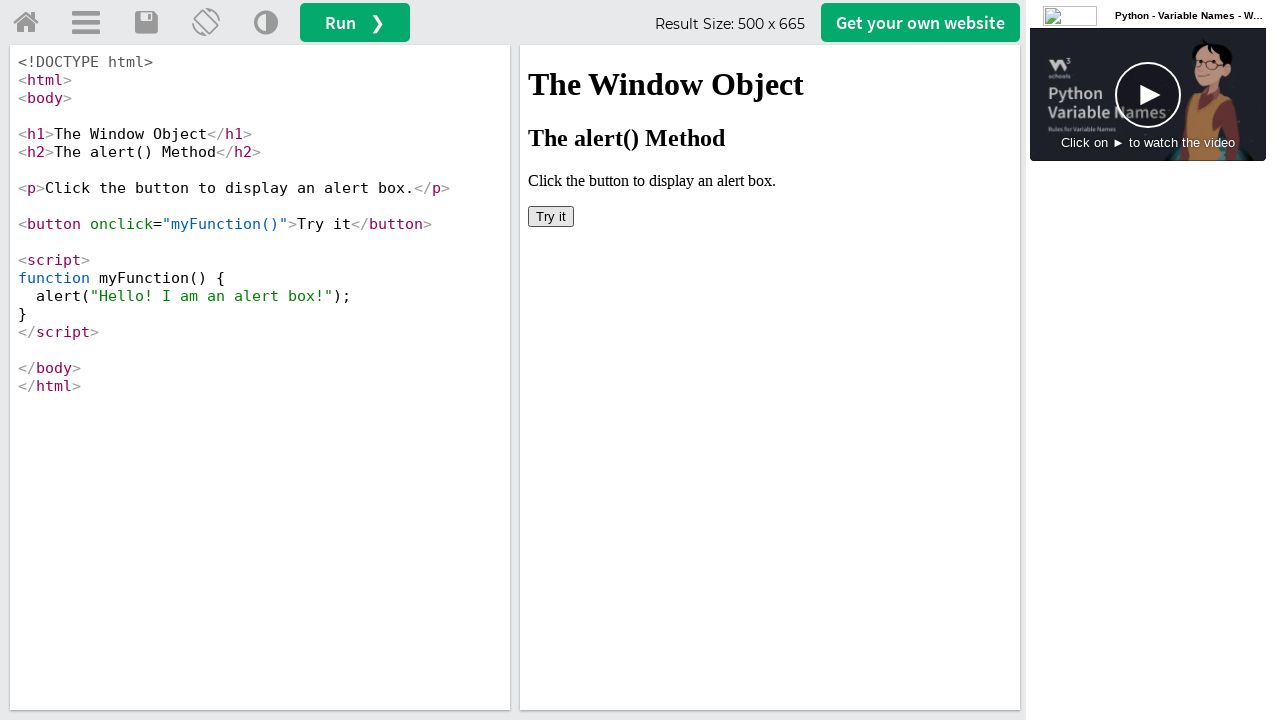

Set up event listener to accept alert dialogs
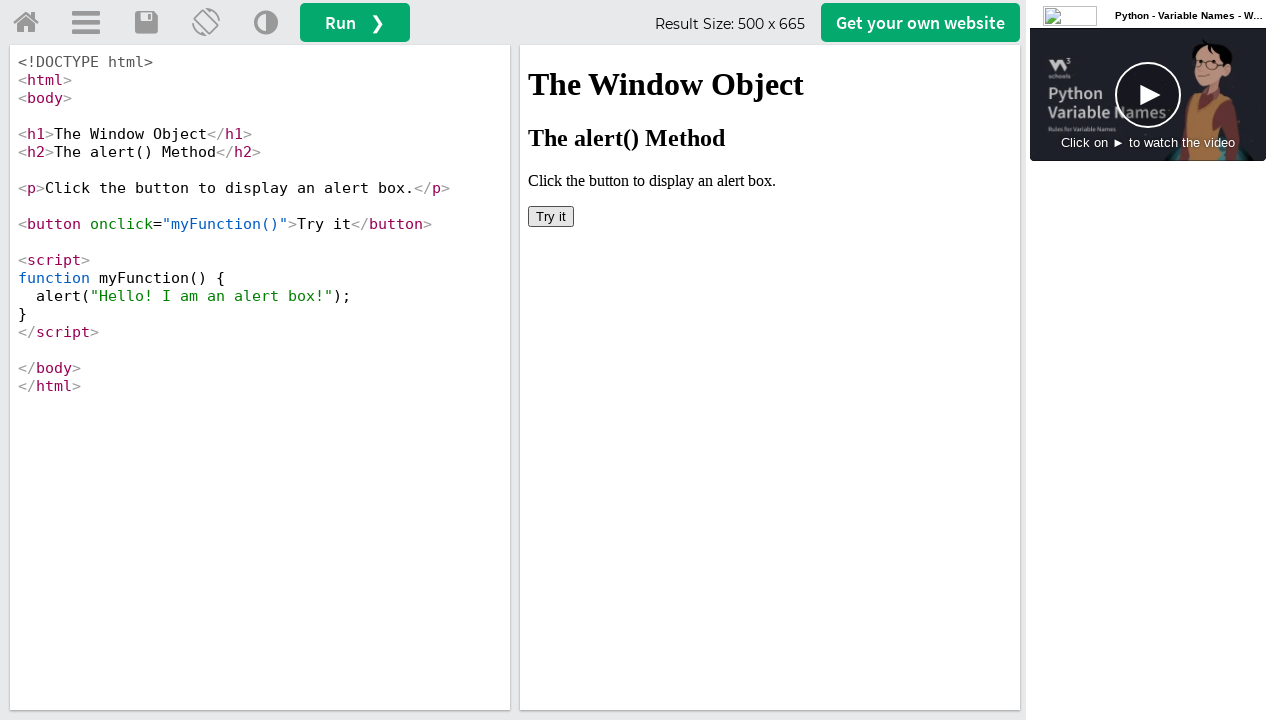

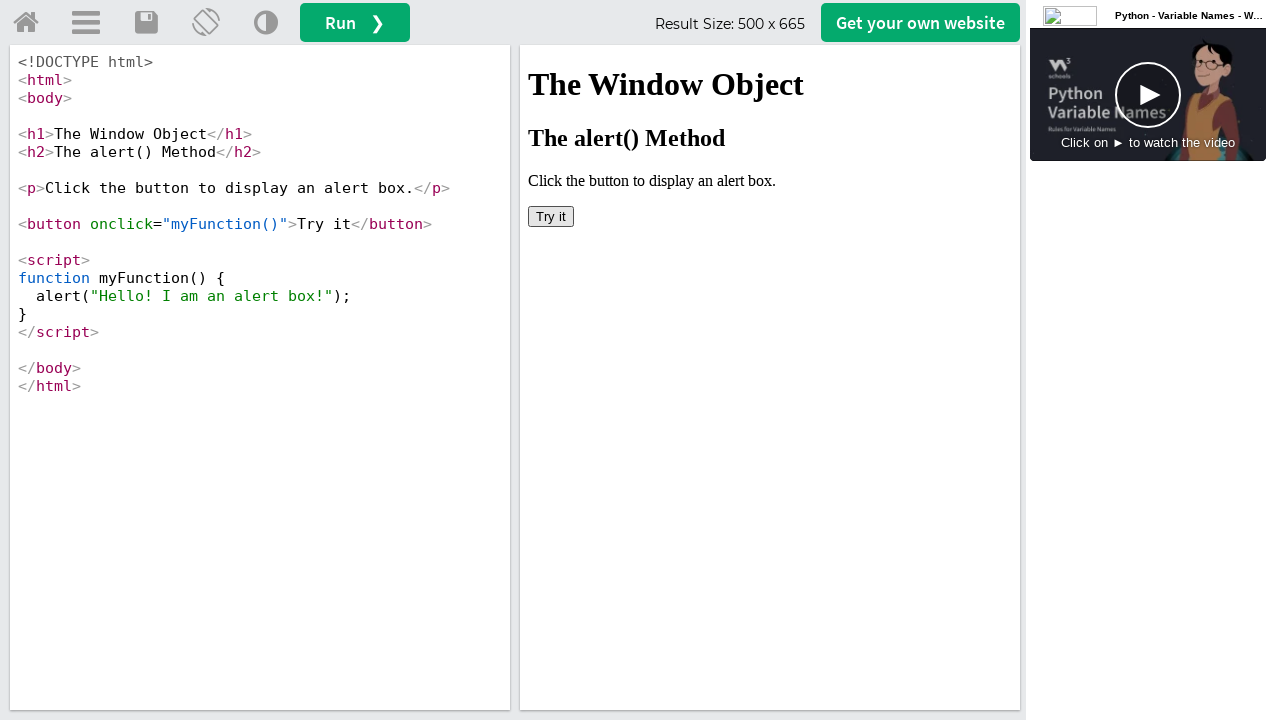